Tests radio button functionality by checking selection states and clicking on blue and red radio buttons

Starting URL: http://samples.gwtproject.org/samples/Showcase/Showcase.html#!CwRadioButton

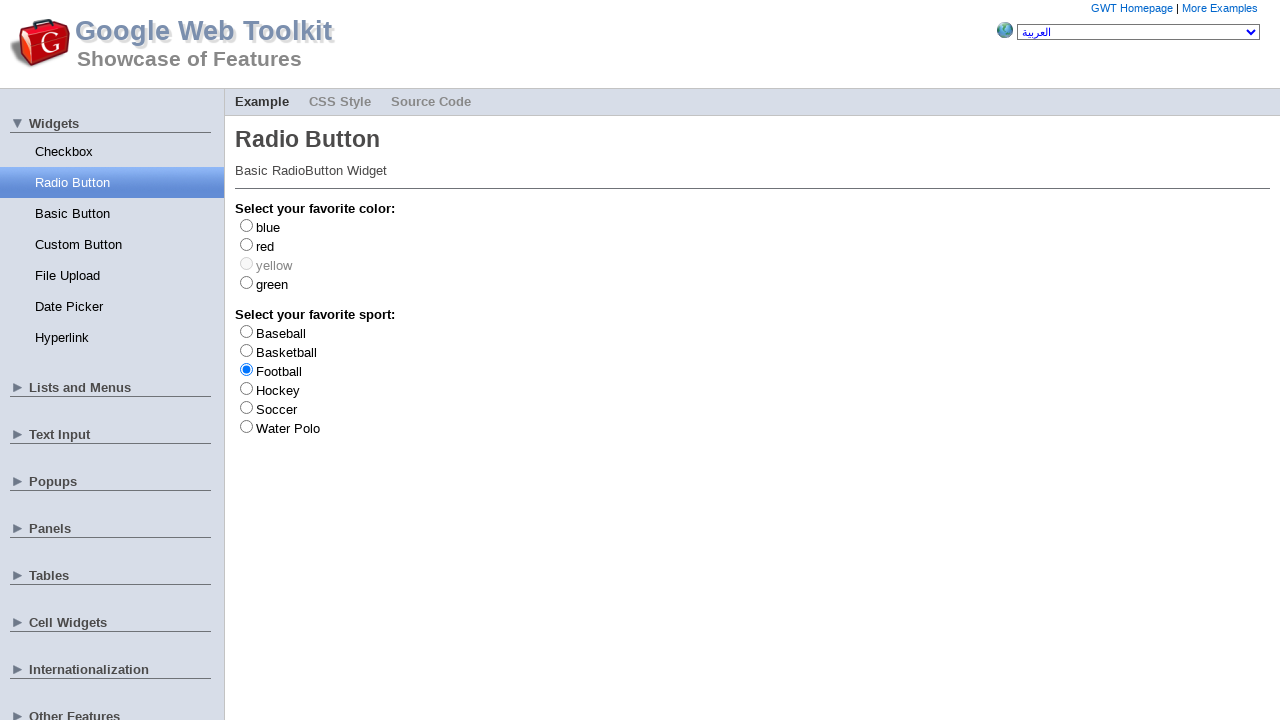

Located blue radio button element
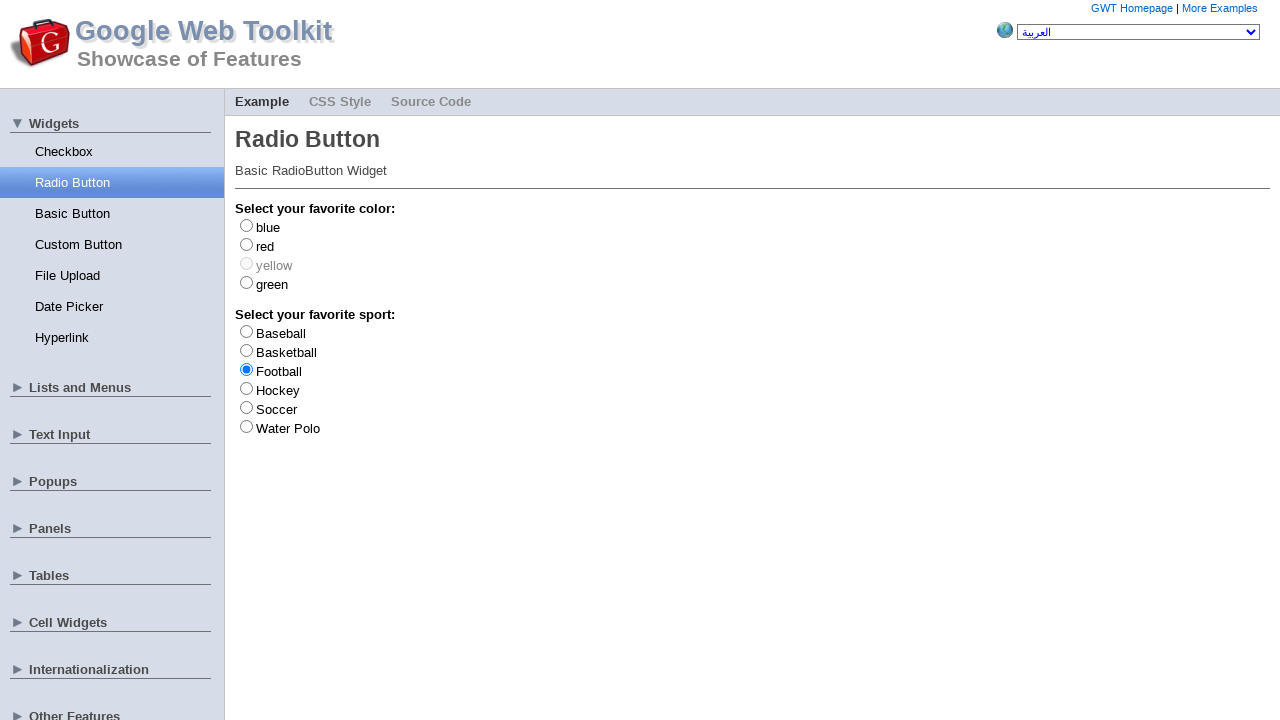

Checked blue radio button state - not selected
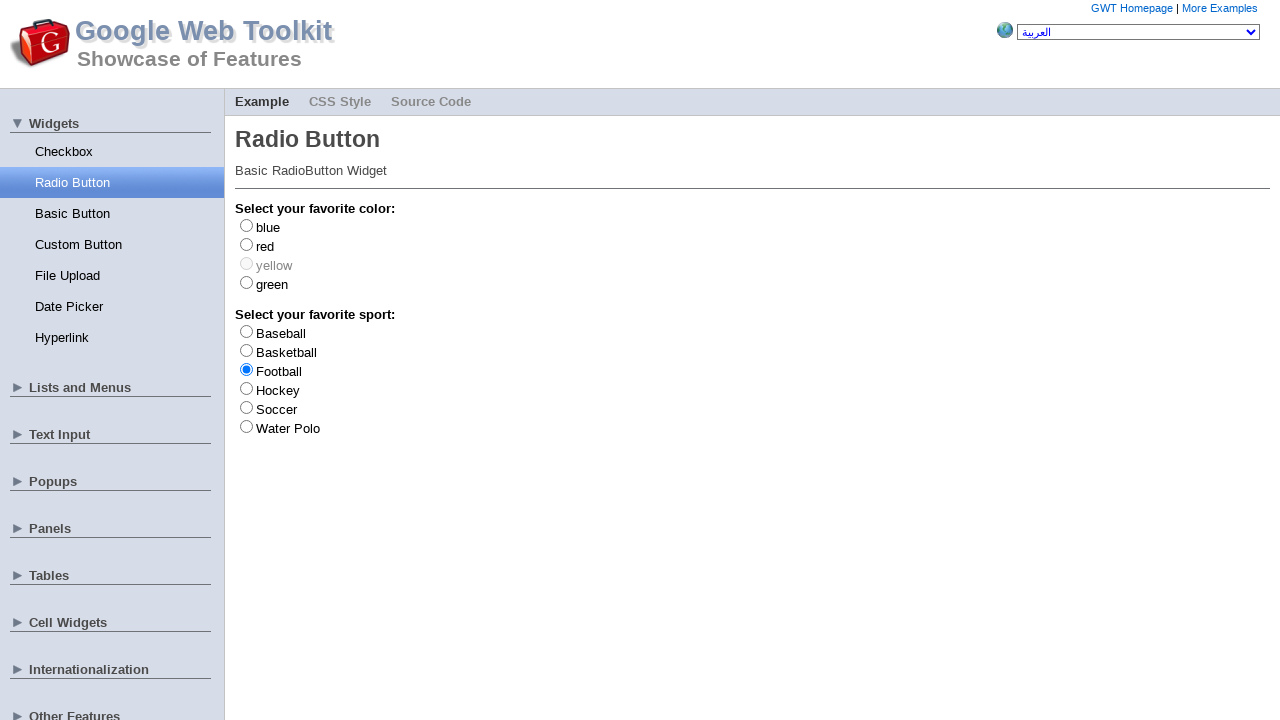

Clicked blue radio button to select it at (246, 225) on #gwt-debug-cwRadioButton-color-blue-input
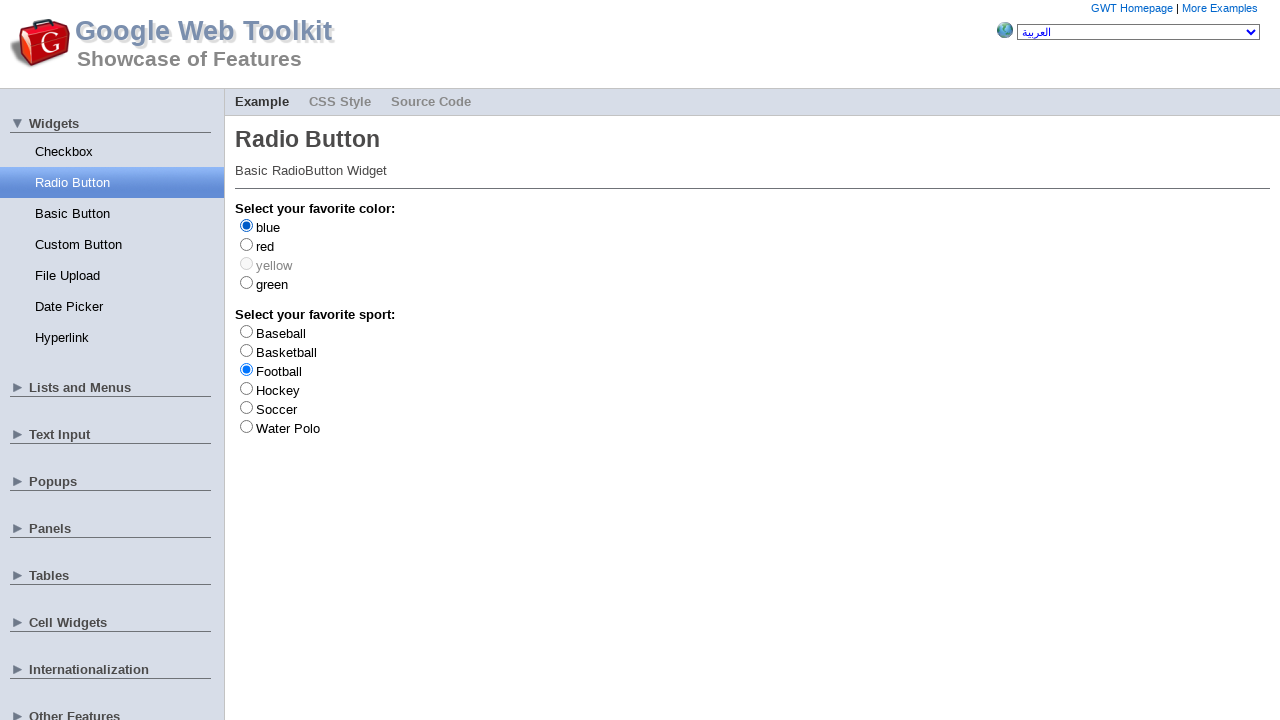

Located red radio button element
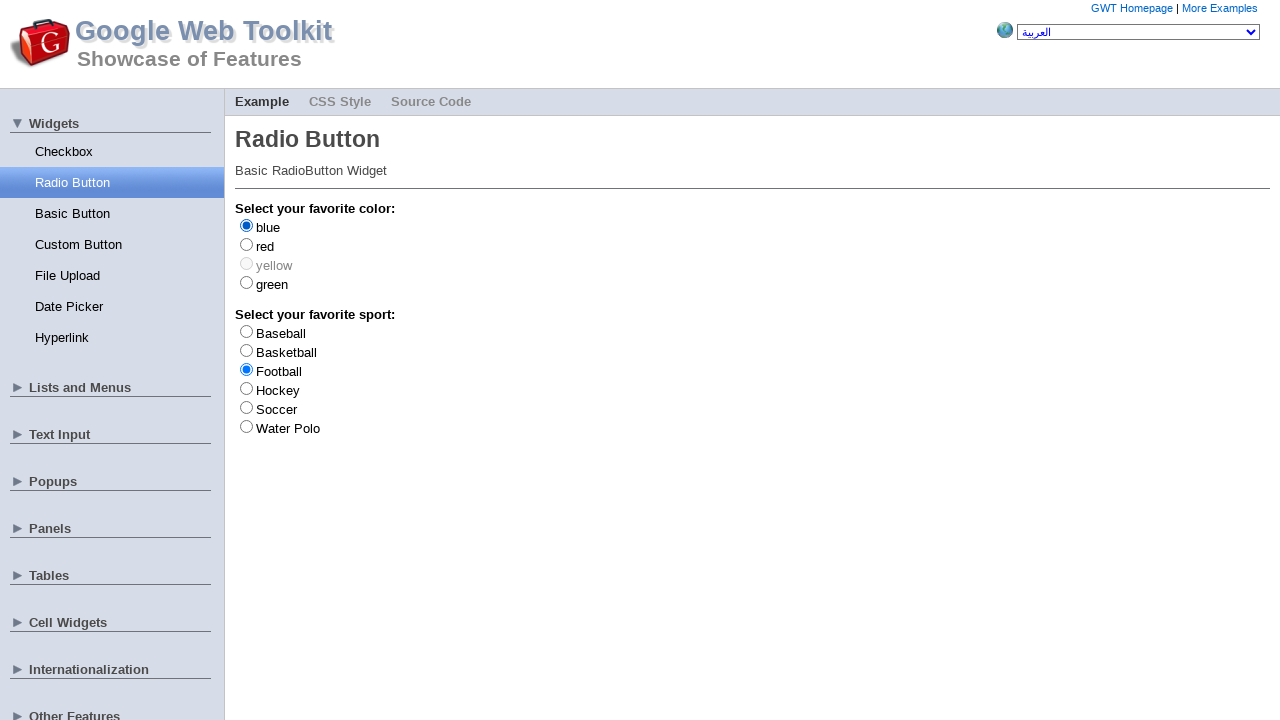

Checked red radio button state - not selected
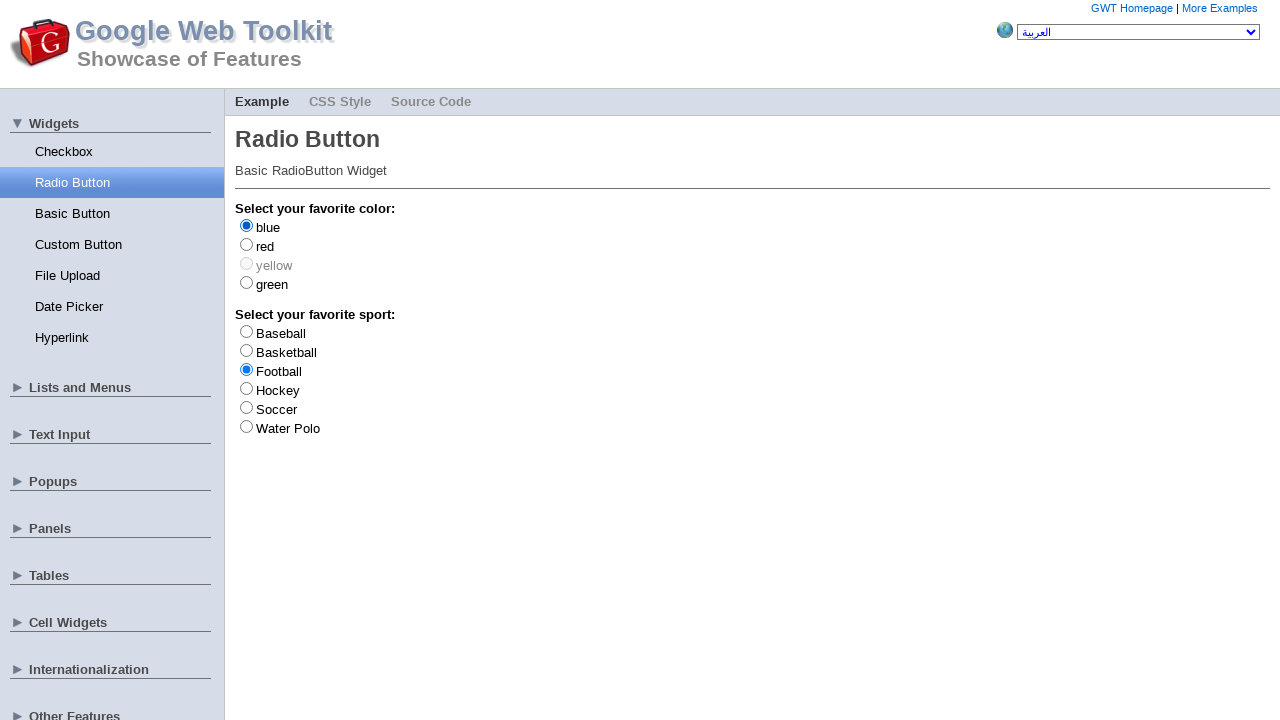

Clicked red radio button to select it at (246, 244) on #gwt-debug-cwRadioButton-color-red-input
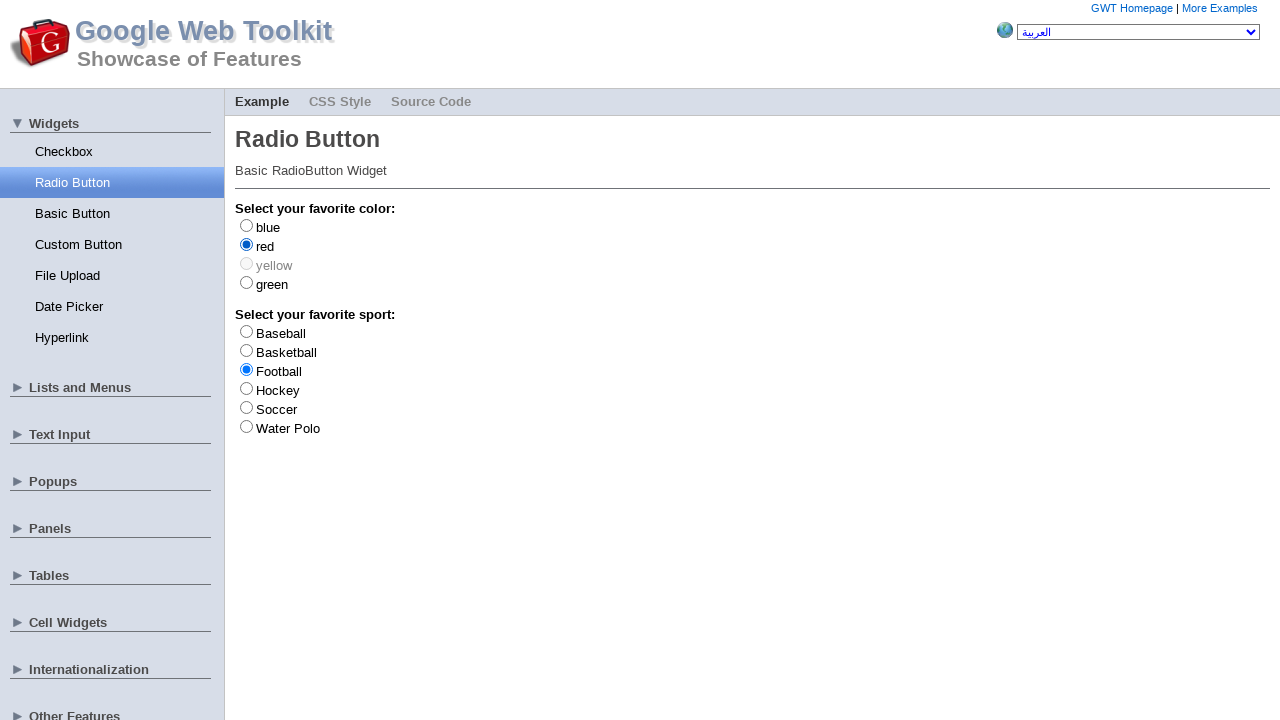

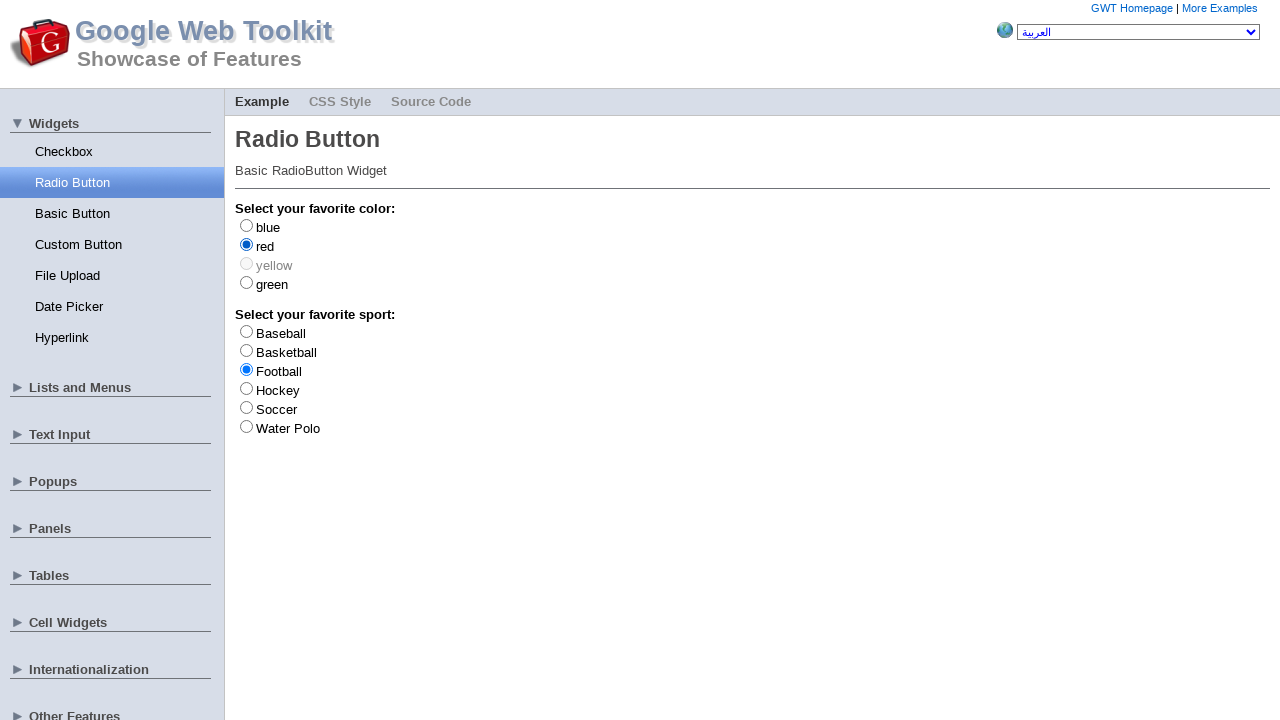